Tests that todo data persists after page reload

Starting URL: https://demo.playwright.dev/todomvc

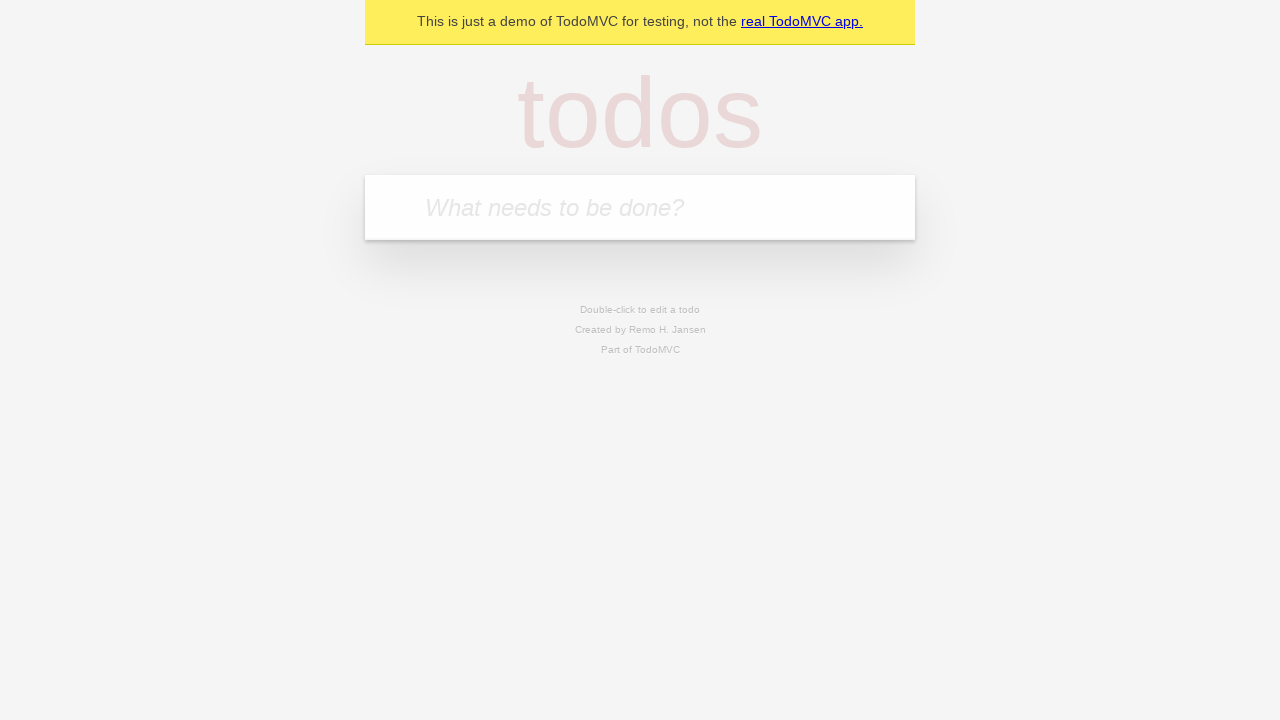

Located the 'What needs to be done?' input field
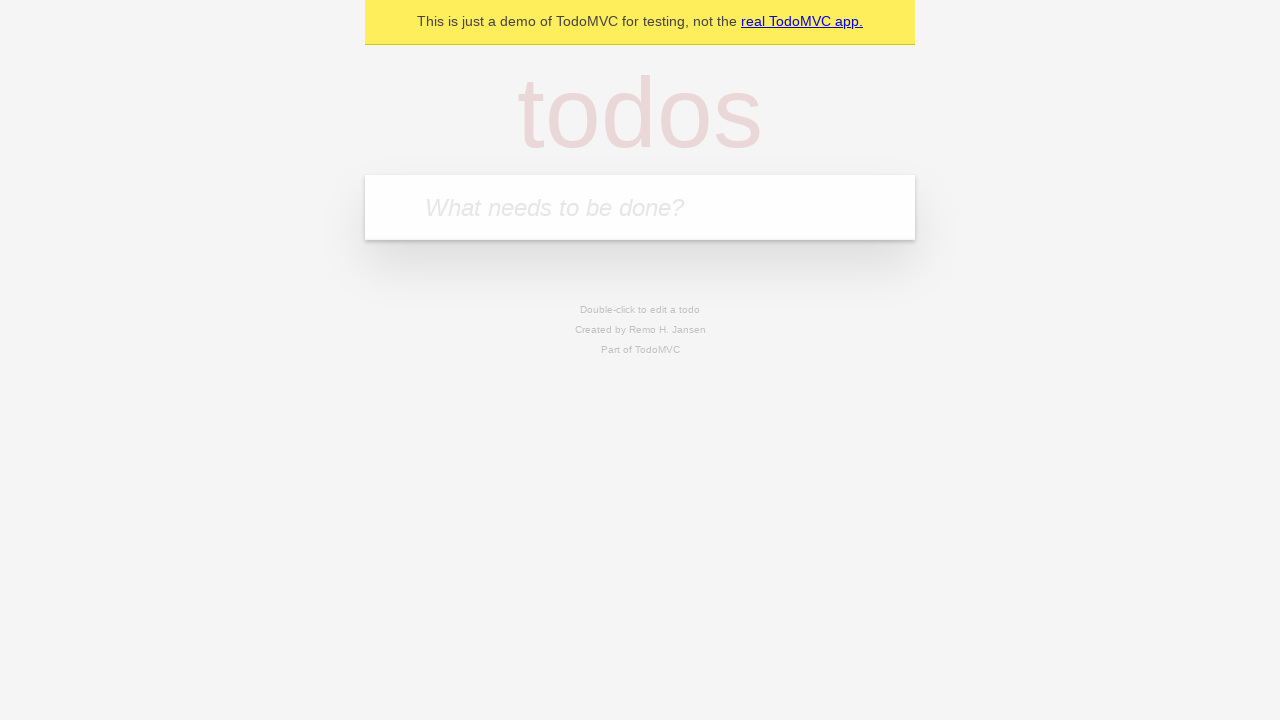

Filled todo input with 'buy some cheese' on internal:attr=[placeholder="What needs to be done?"i]
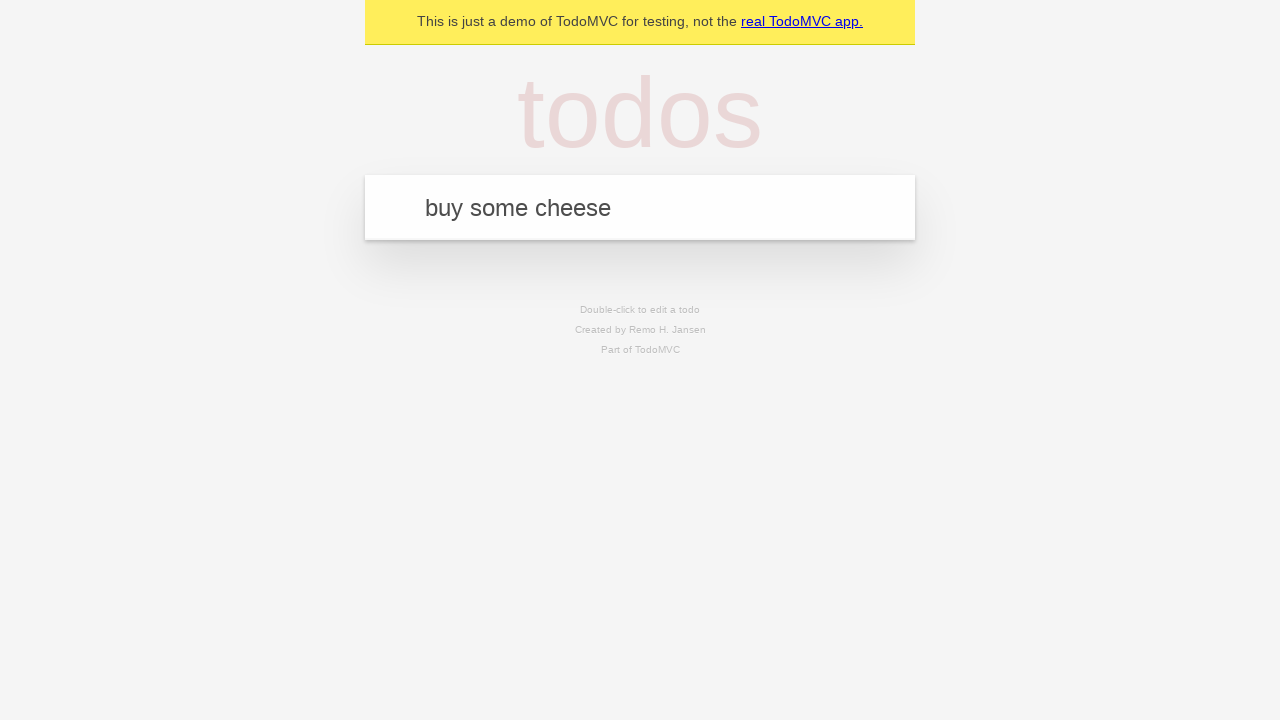

Pressed Enter to create todo item 'buy some cheese' on internal:attr=[placeholder="What needs to be done?"i]
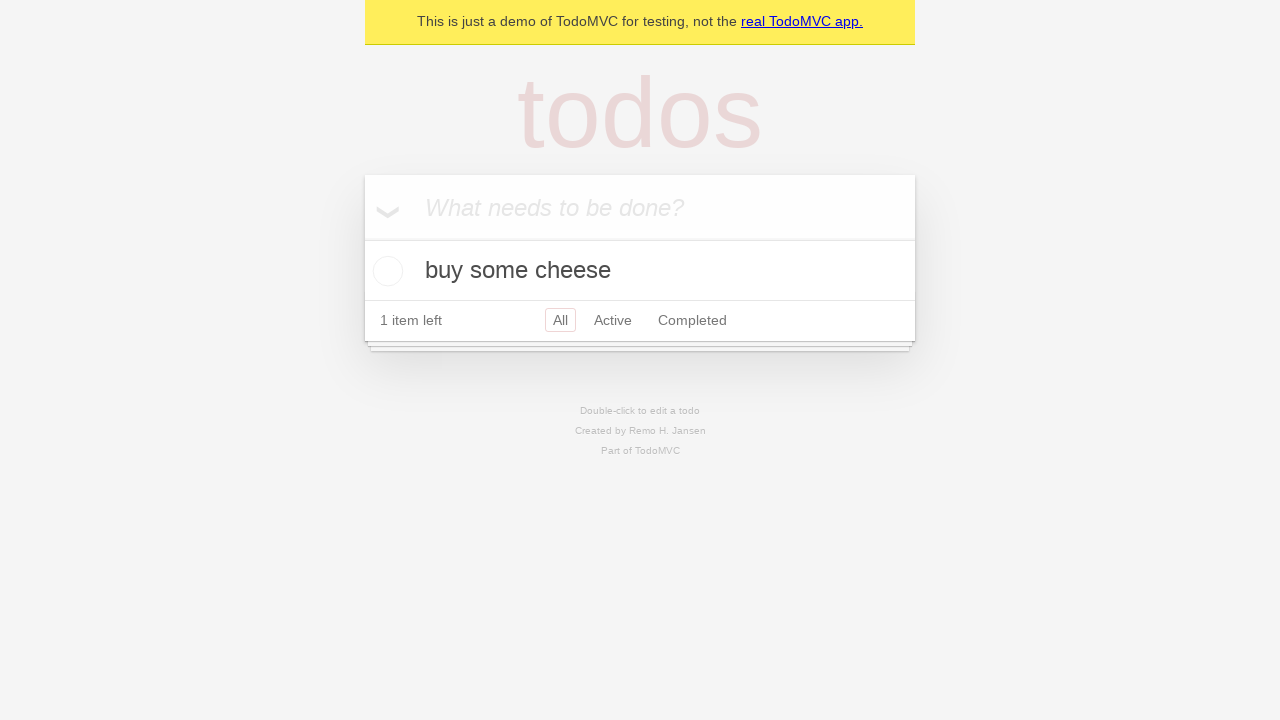

Filled todo input with 'feed the cat' on internal:attr=[placeholder="What needs to be done?"i]
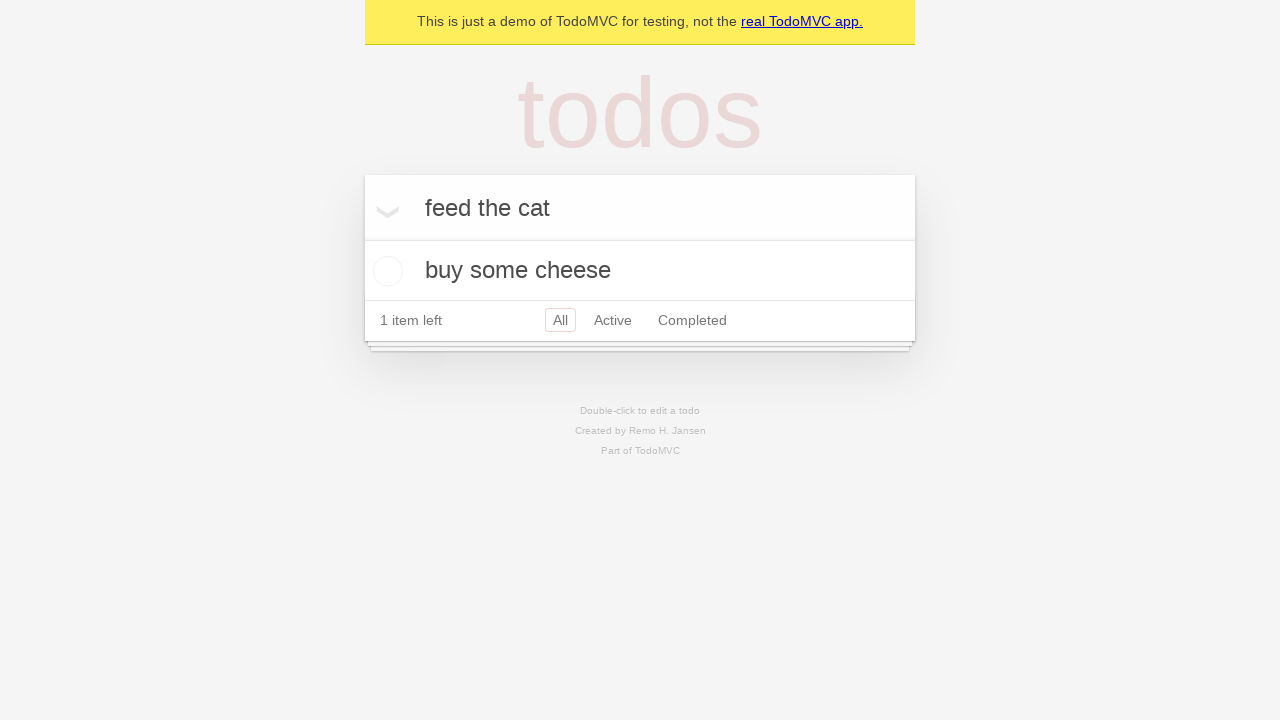

Pressed Enter to create todo item 'feed the cat' on internal:attr=[placeholder="What needs to be done?"i]
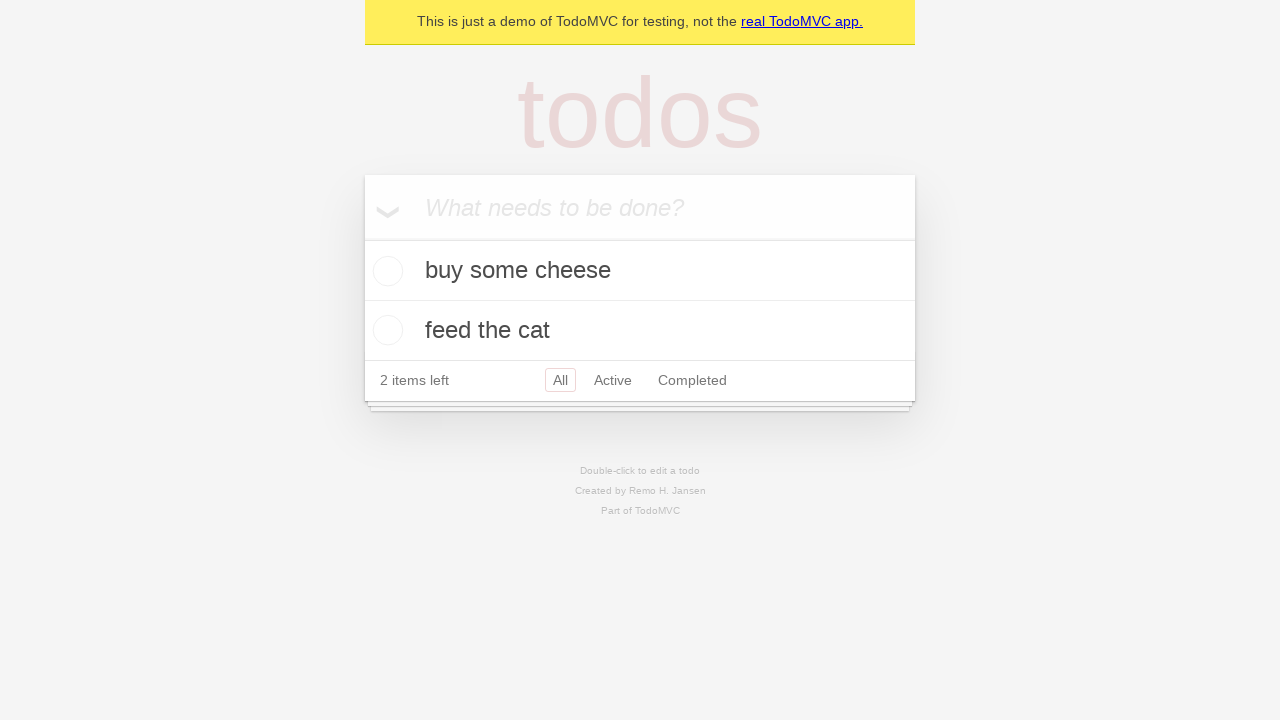

Located checkbox for first todo item
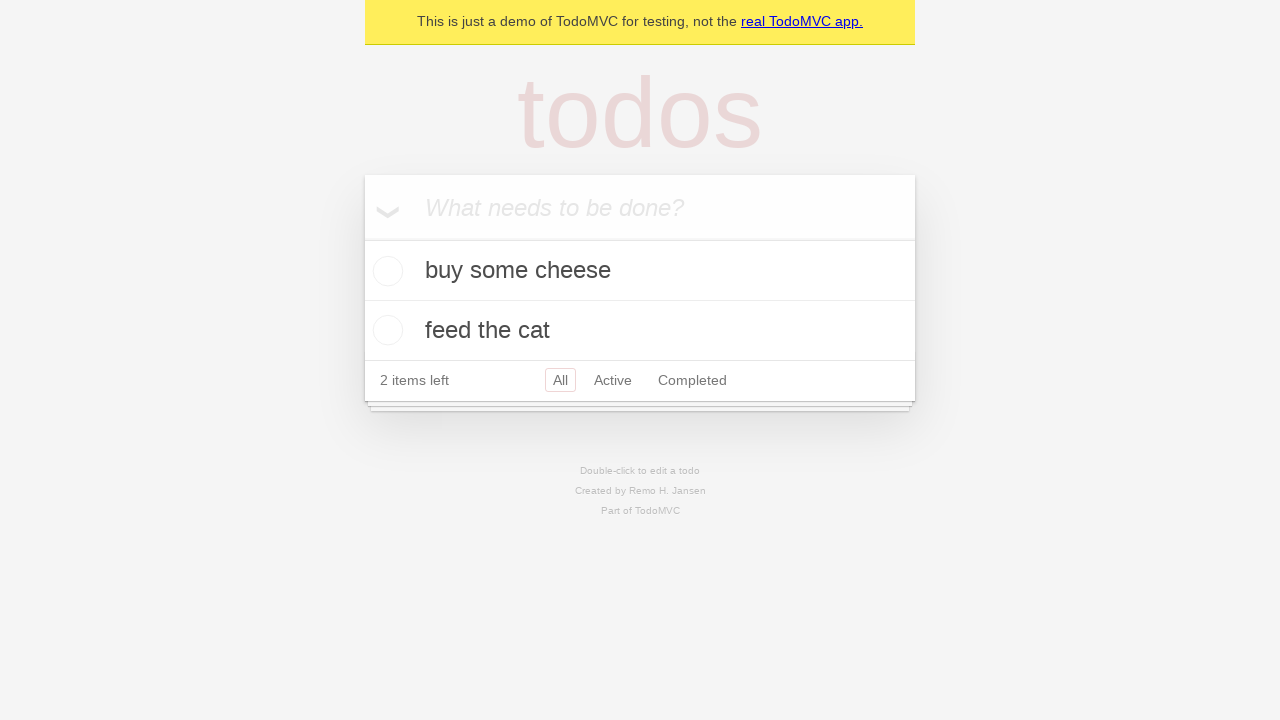

Checked the first todo item at (385, 271) on internal:testid=[data-testid="todo-item"s] >> nth=0 >> internal:role=checkbox
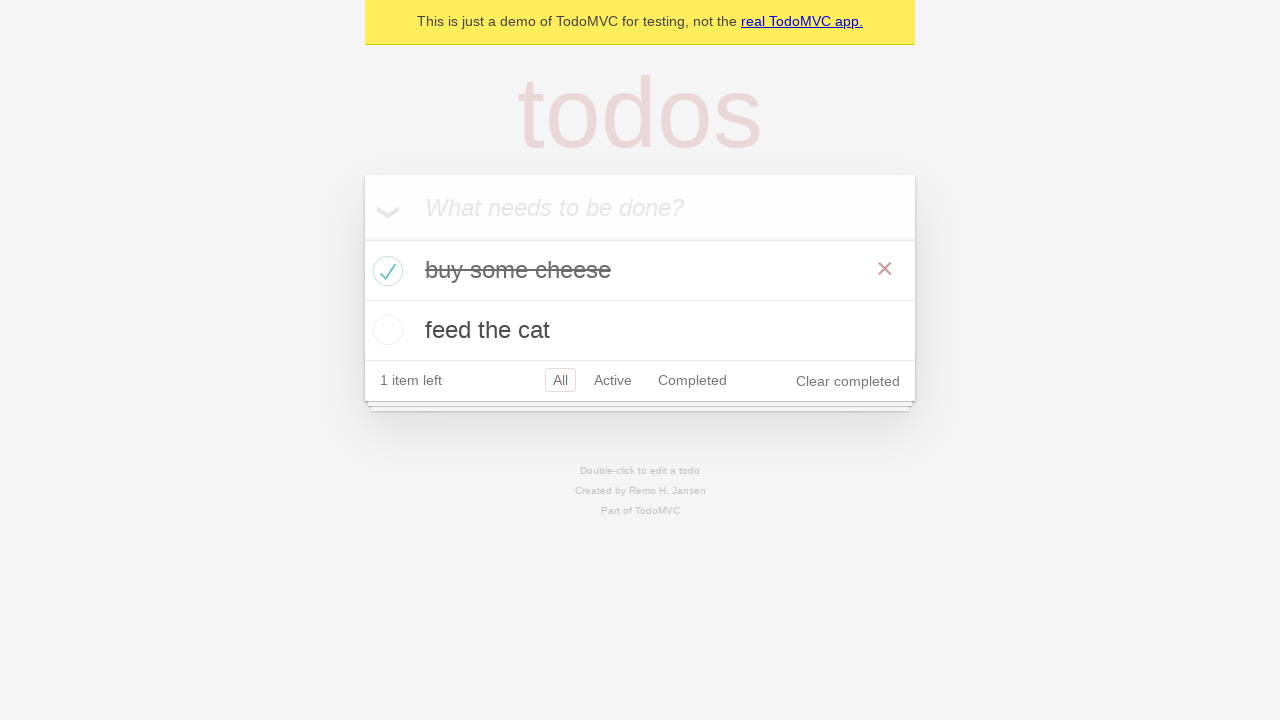

Reloaded the page to test data persistence
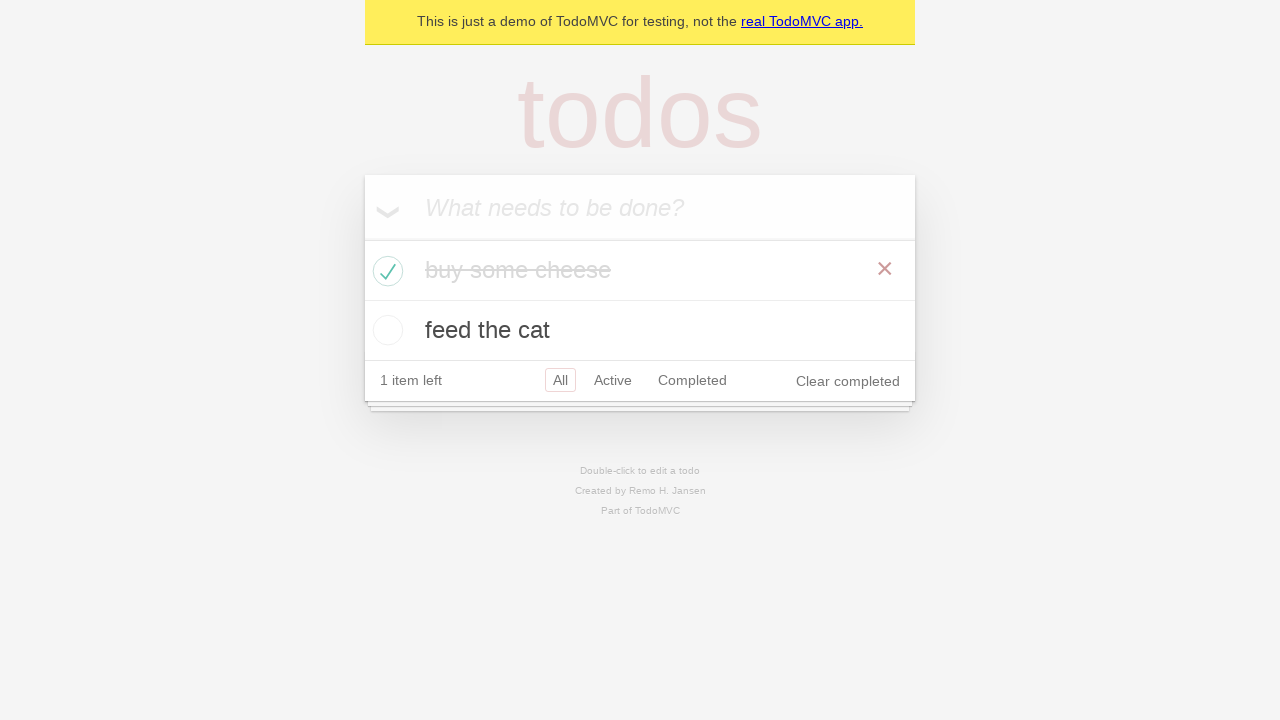

Waited for todo items to load after page reload
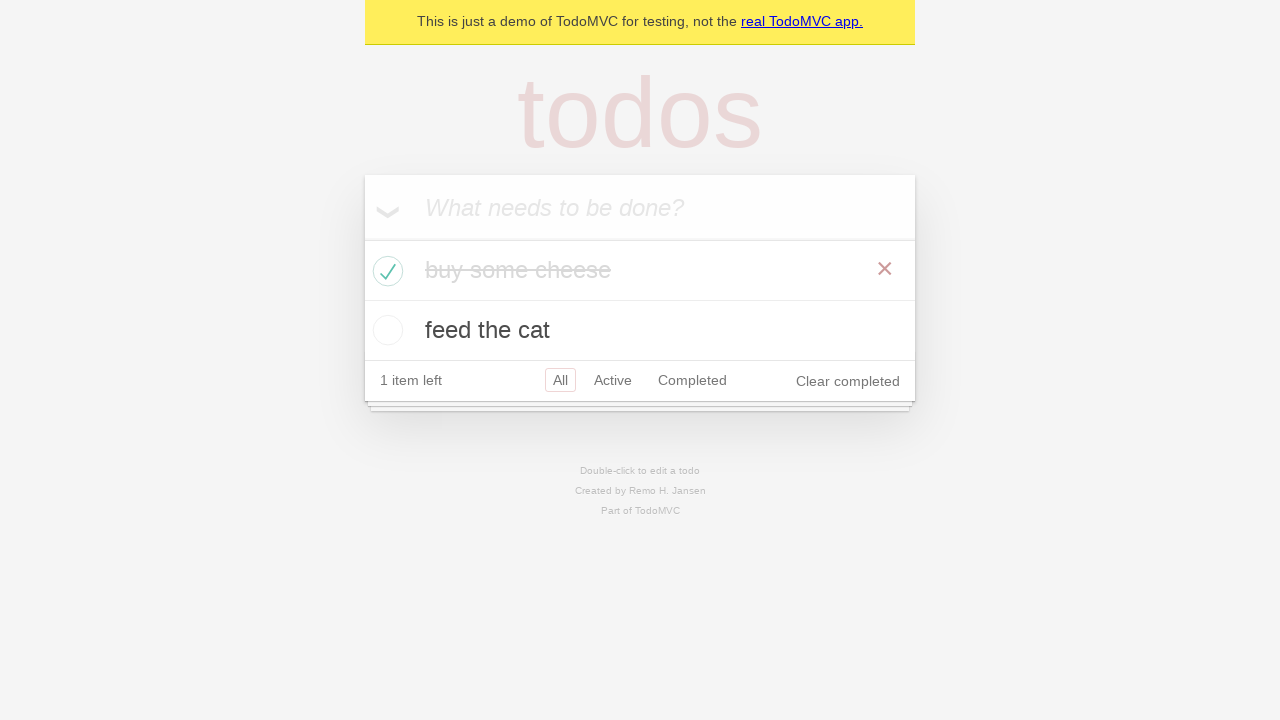

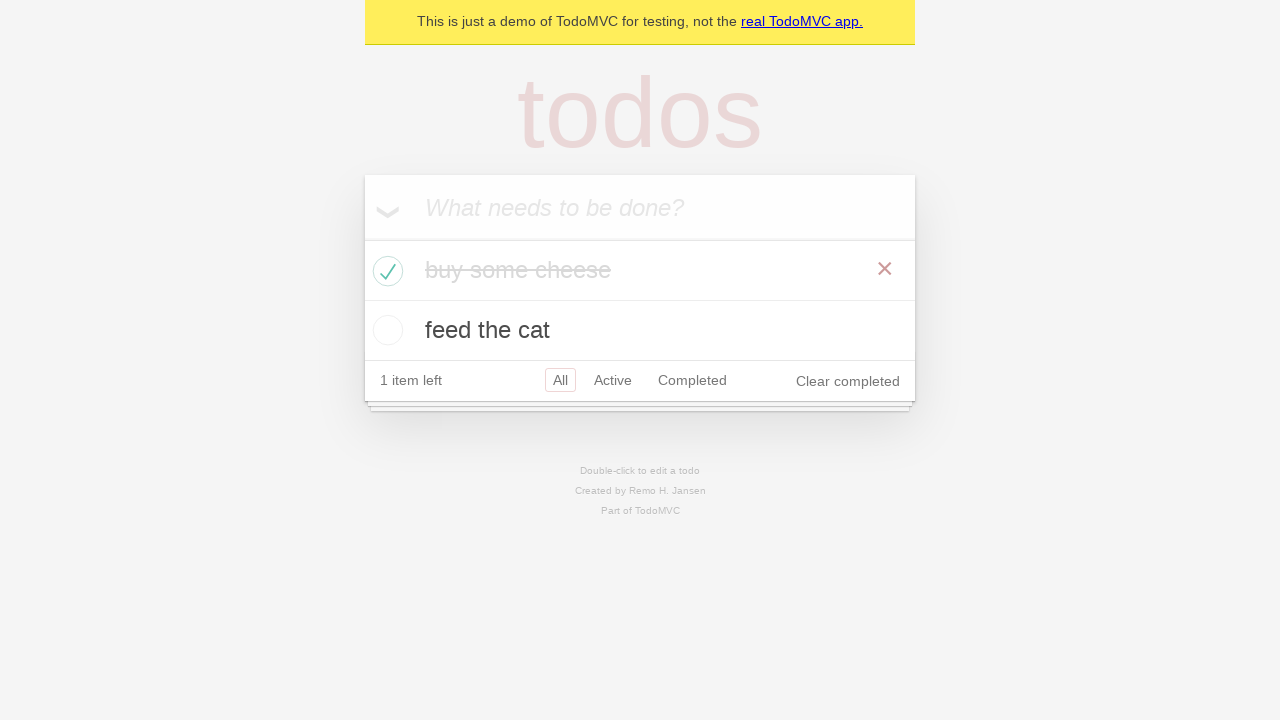